Tests registration form validation for invalid email addresses by entering malformed emails

Starting URL: https://alada.vn/tai-khoan/dang-ky.html

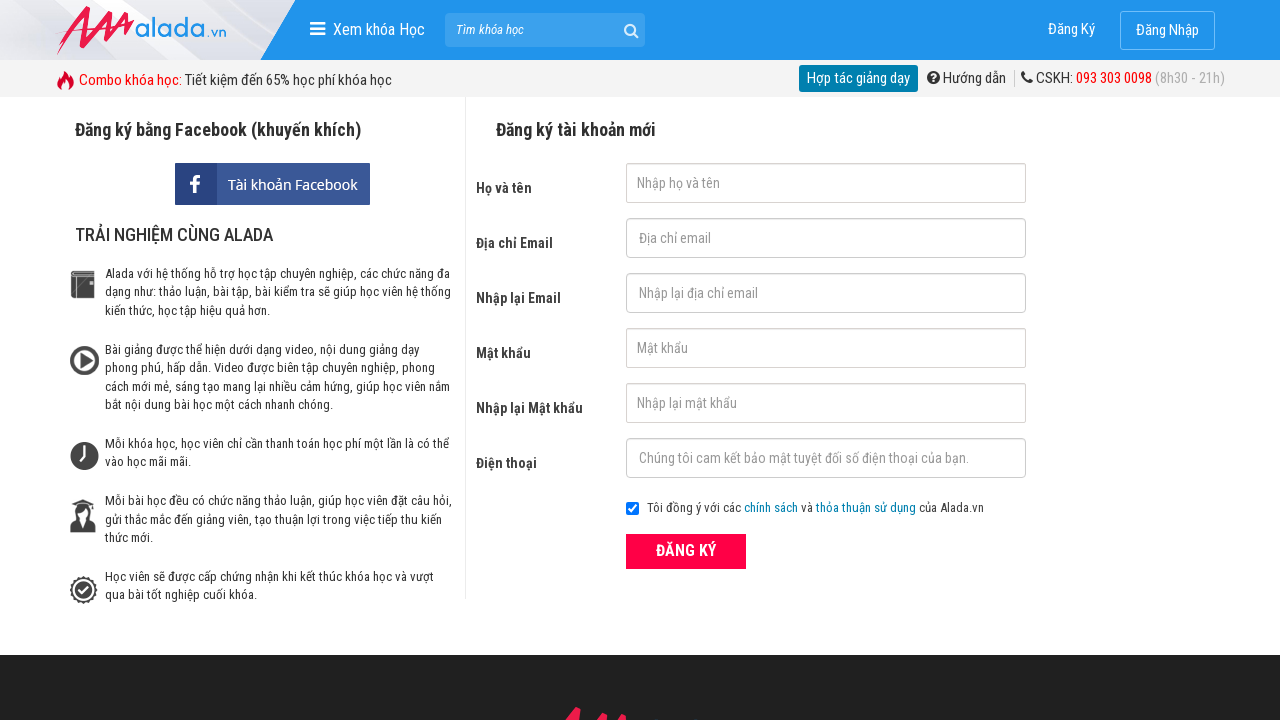

Filled first name field with 'Jenna' on #txtFirstname
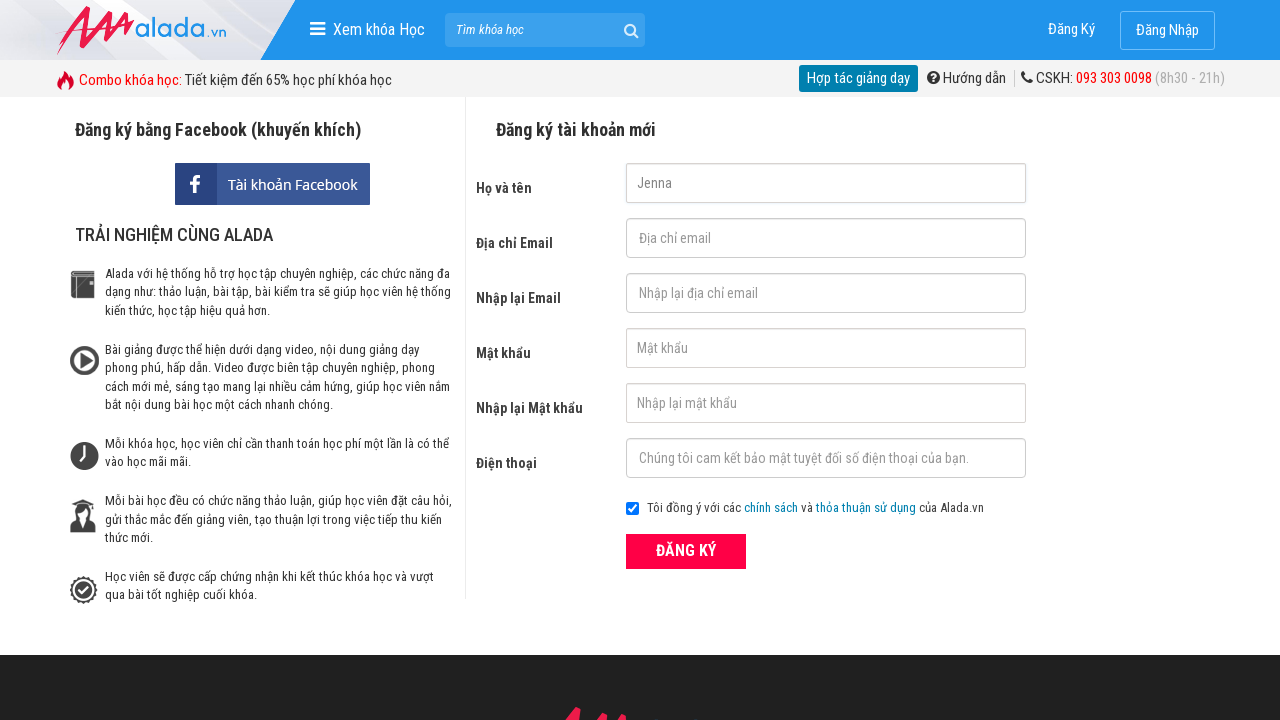

Filled email field with invalid email '123@123@123' on #txtEmail
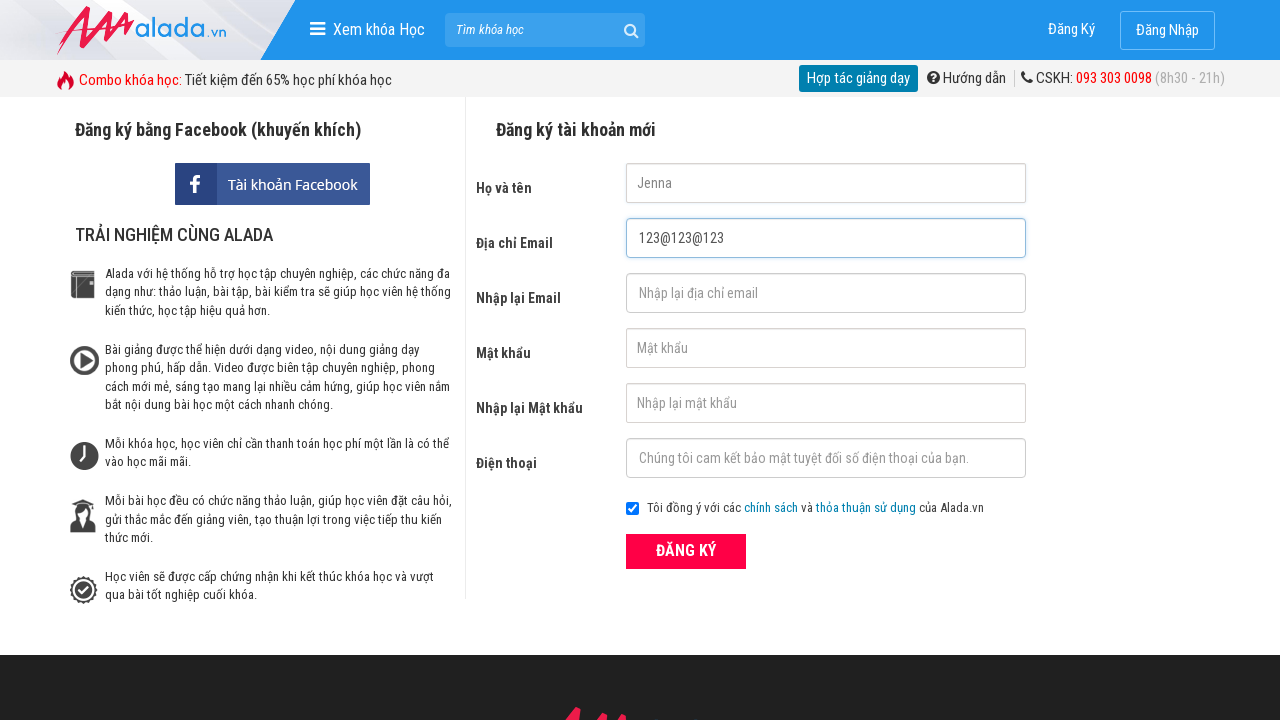

Filled confirm email field with invalid email '123@123@123' on #txtCEmail
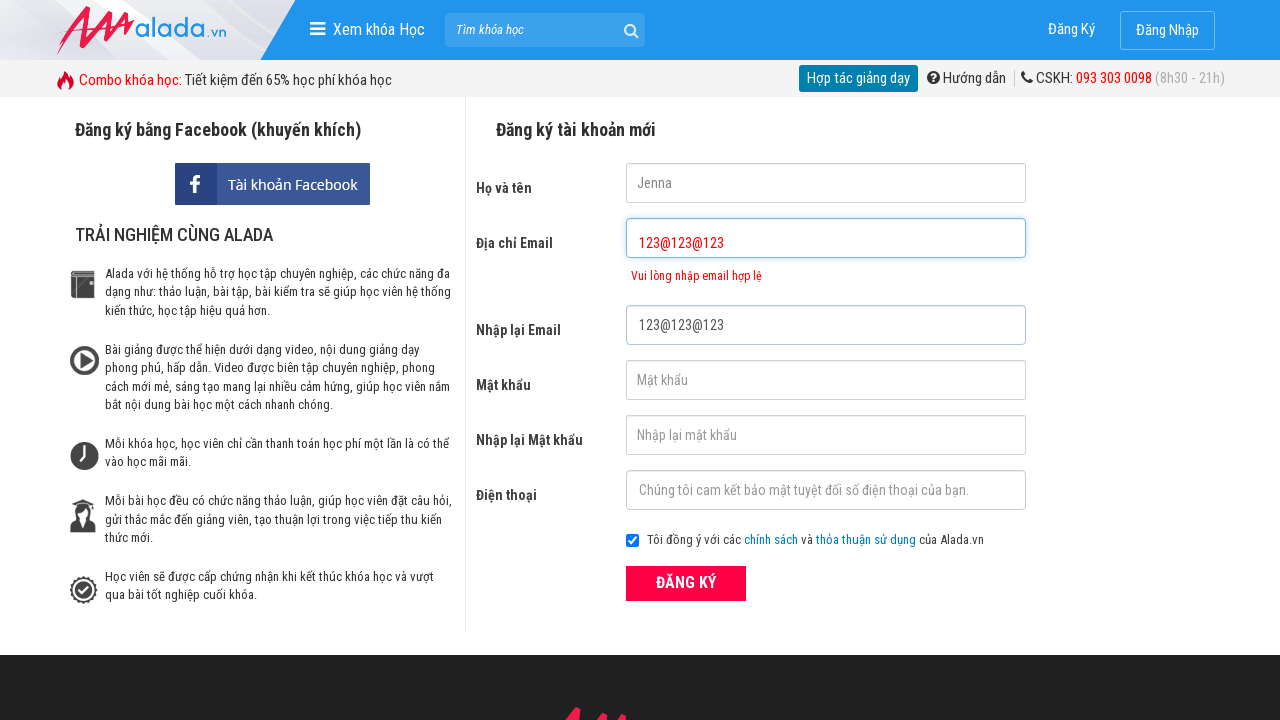

Filled password field with '123456' on #txtPassword
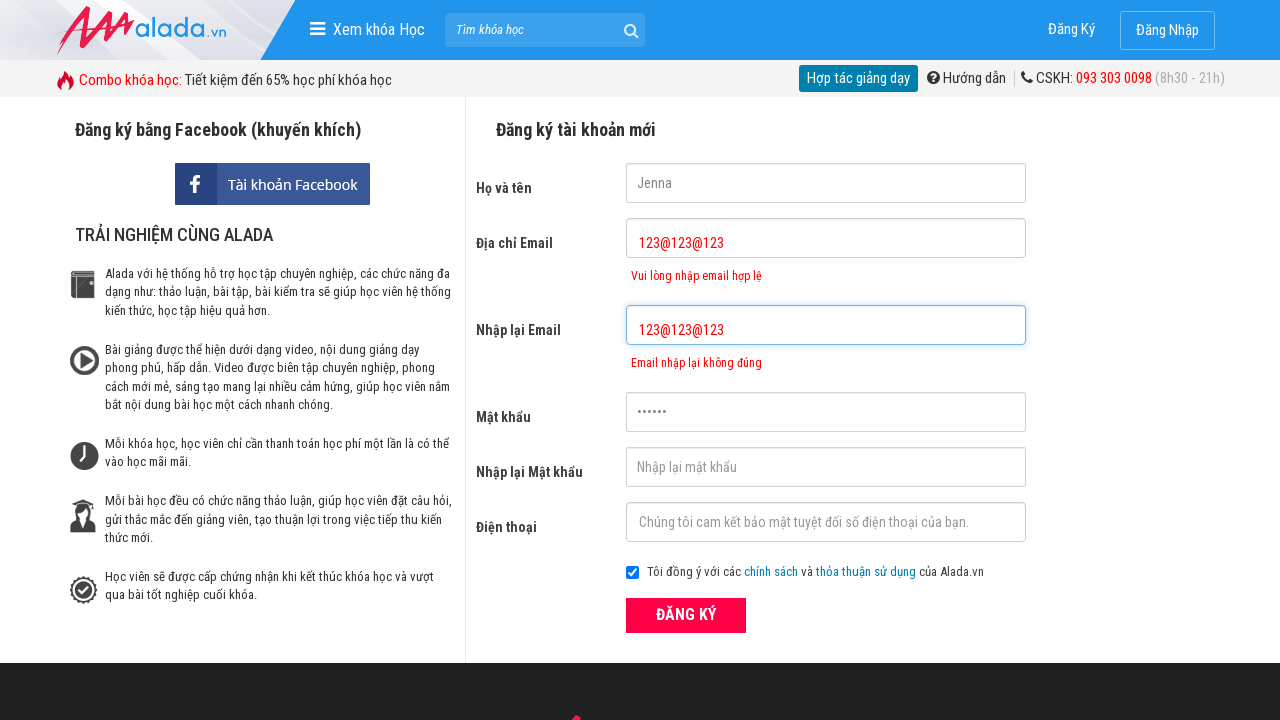

Filled confirm password field with '123456' on #txtCPassword
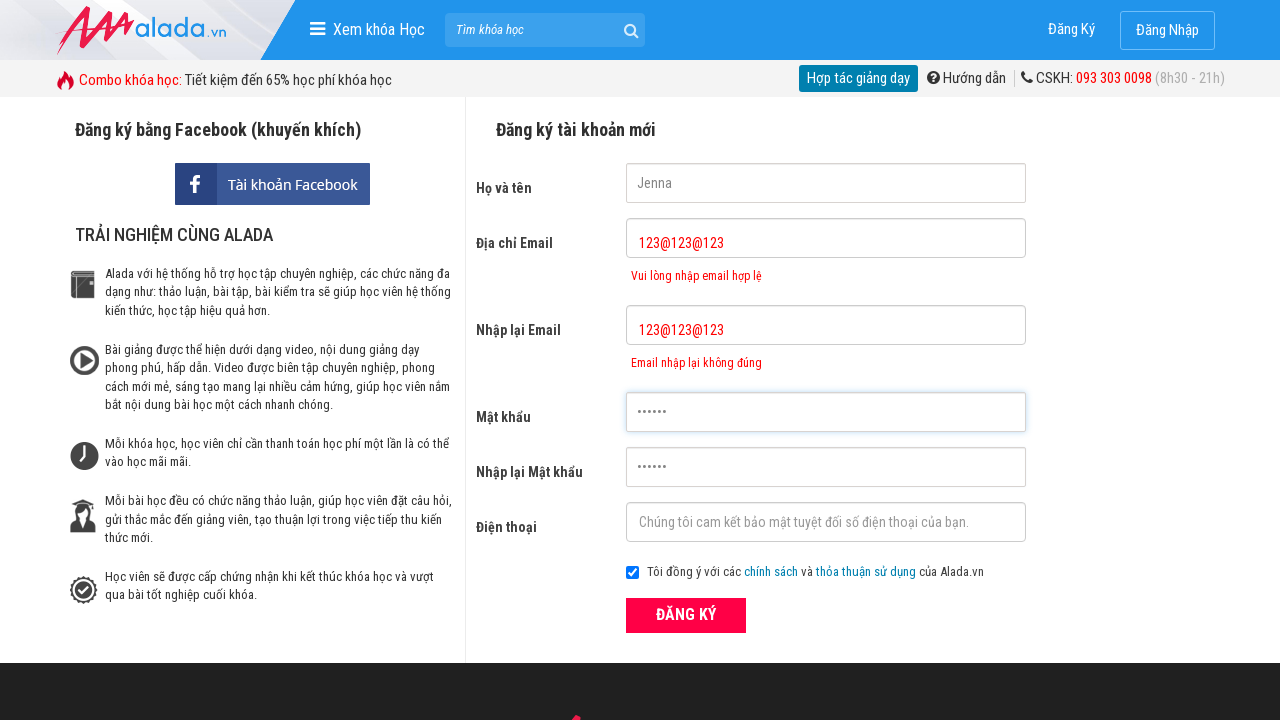

Filled phone field with '0358860374' on #txtPhone
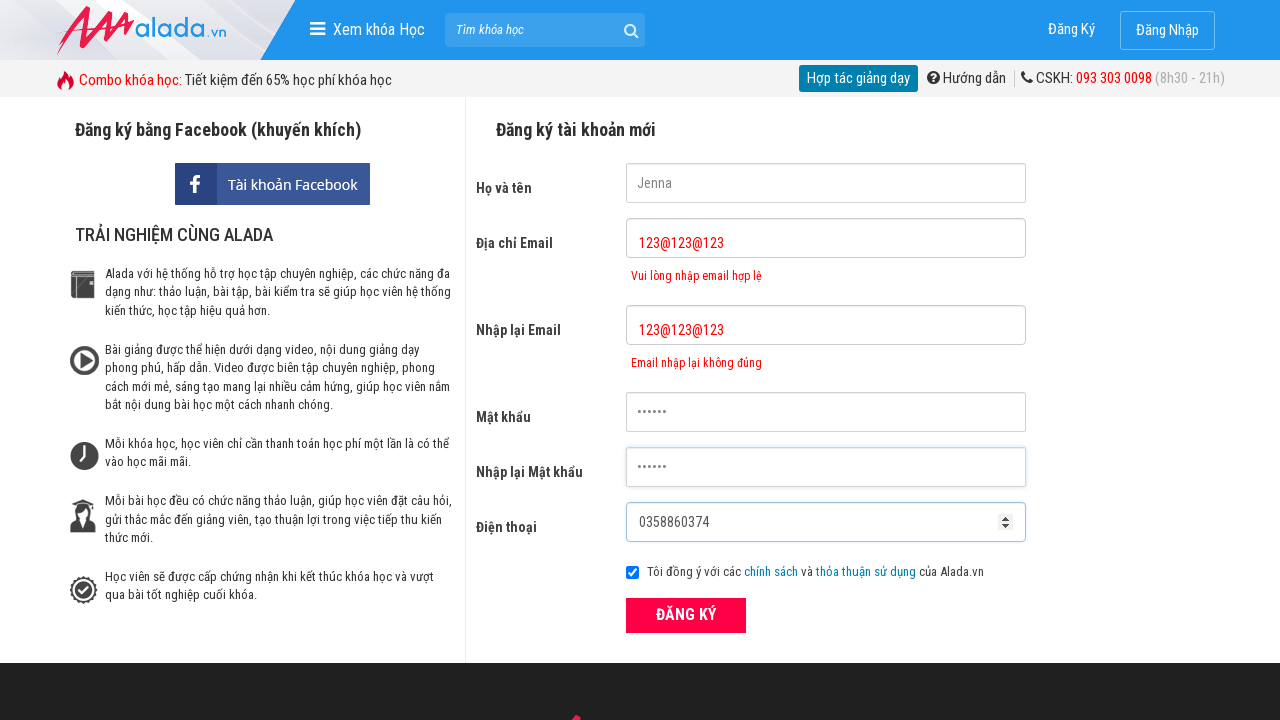

Clicked ĐĂNG KÝ (register) submit button at (686, 615) on xpath=//button[text()='ĐĂNG KÝ' and @type='submit']
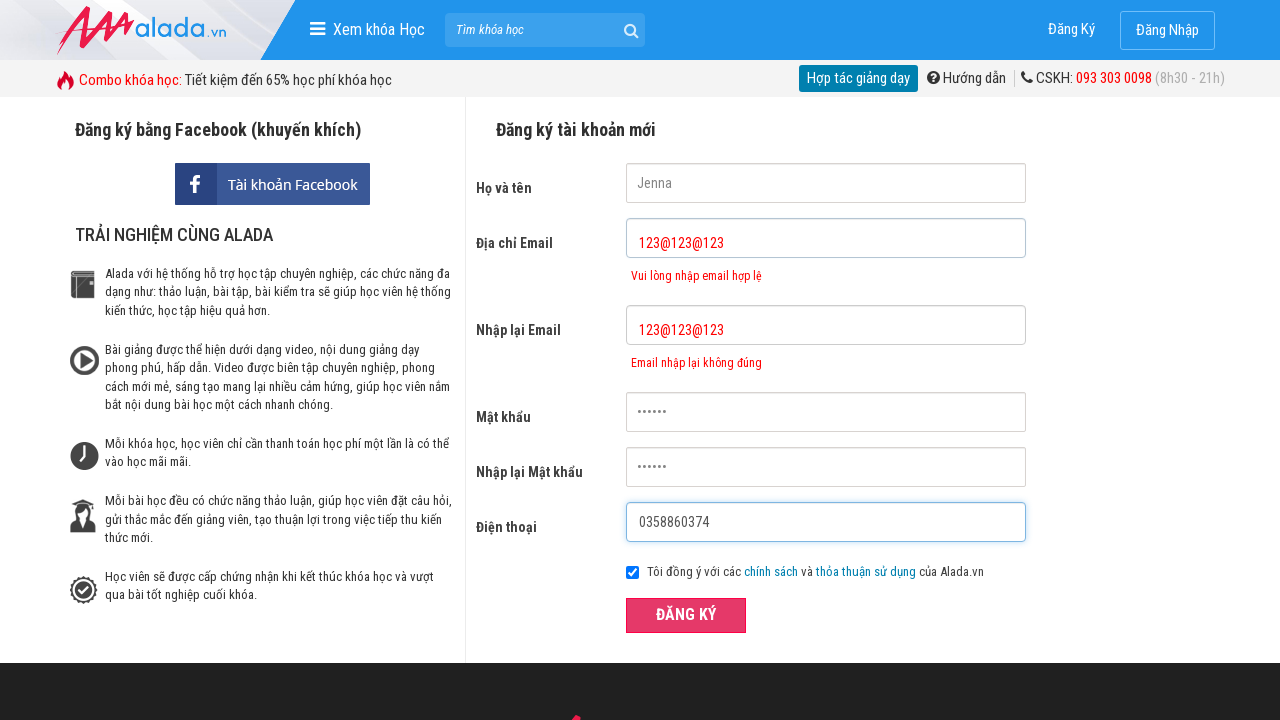

Email error message appeared
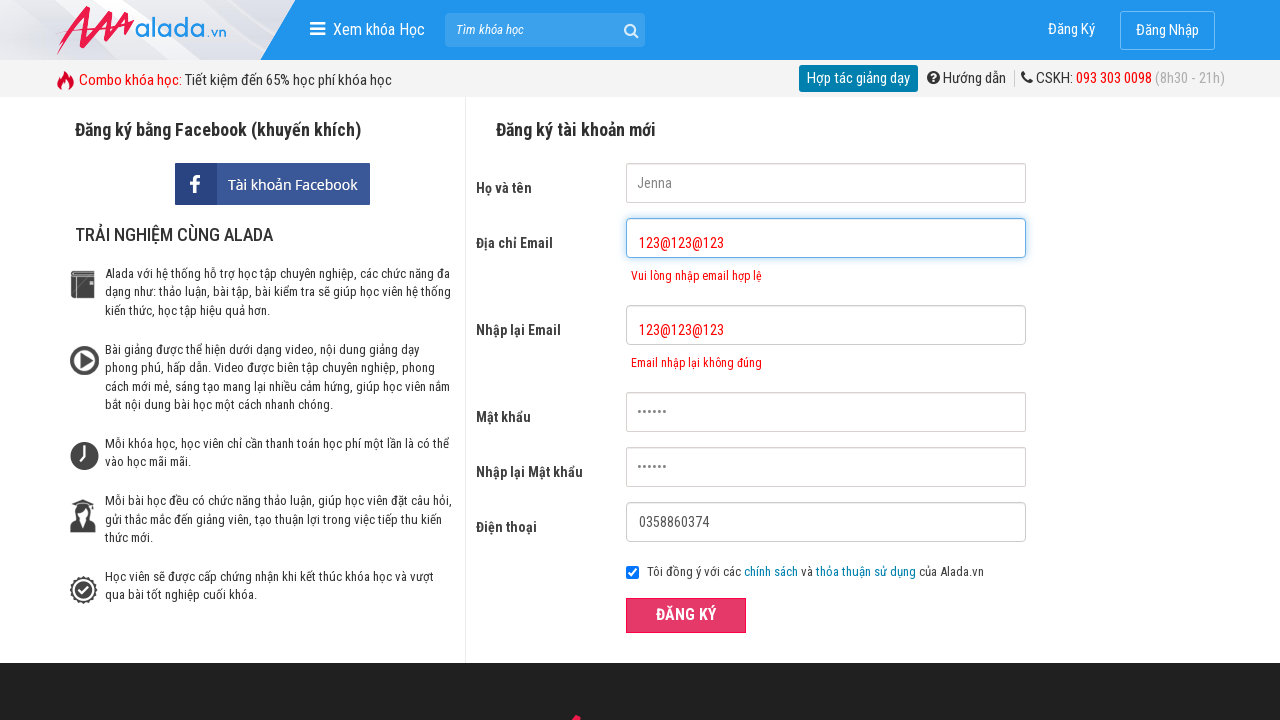

Verified email error message: 'Vui lòng nhập email hợp lệ'
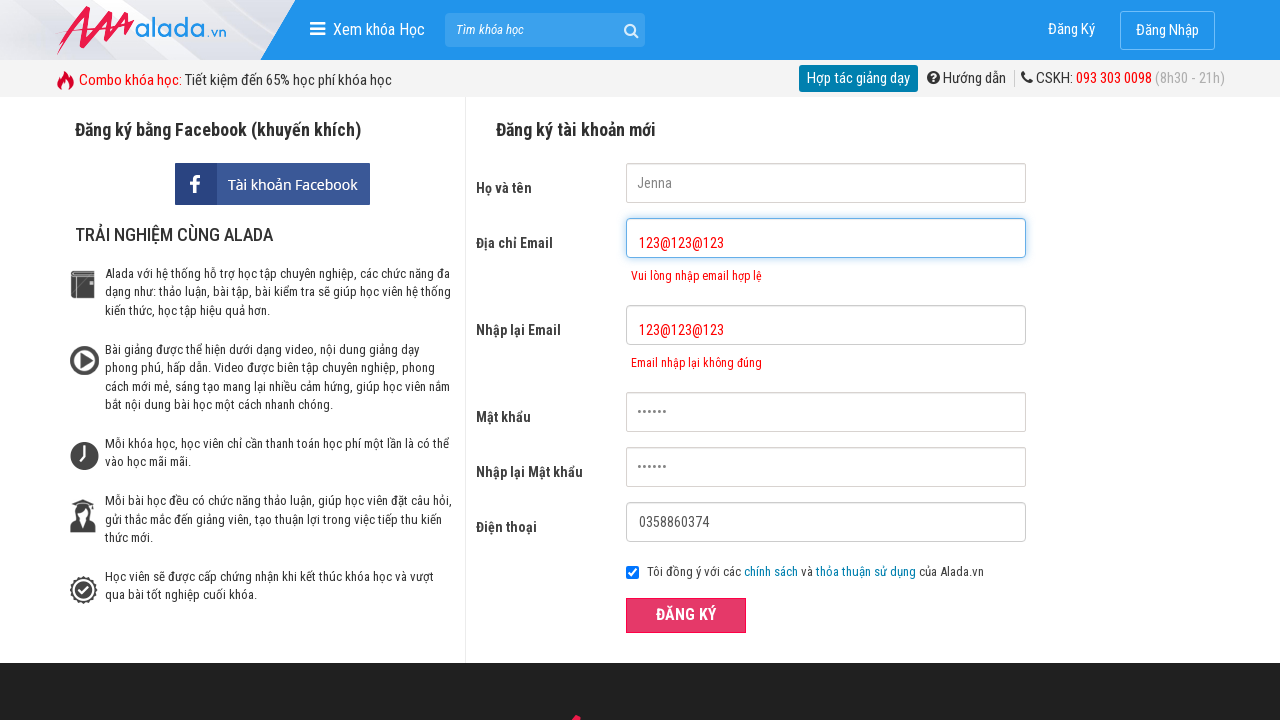

Verified confirm email error message: 'Email nhập lại không đúng'
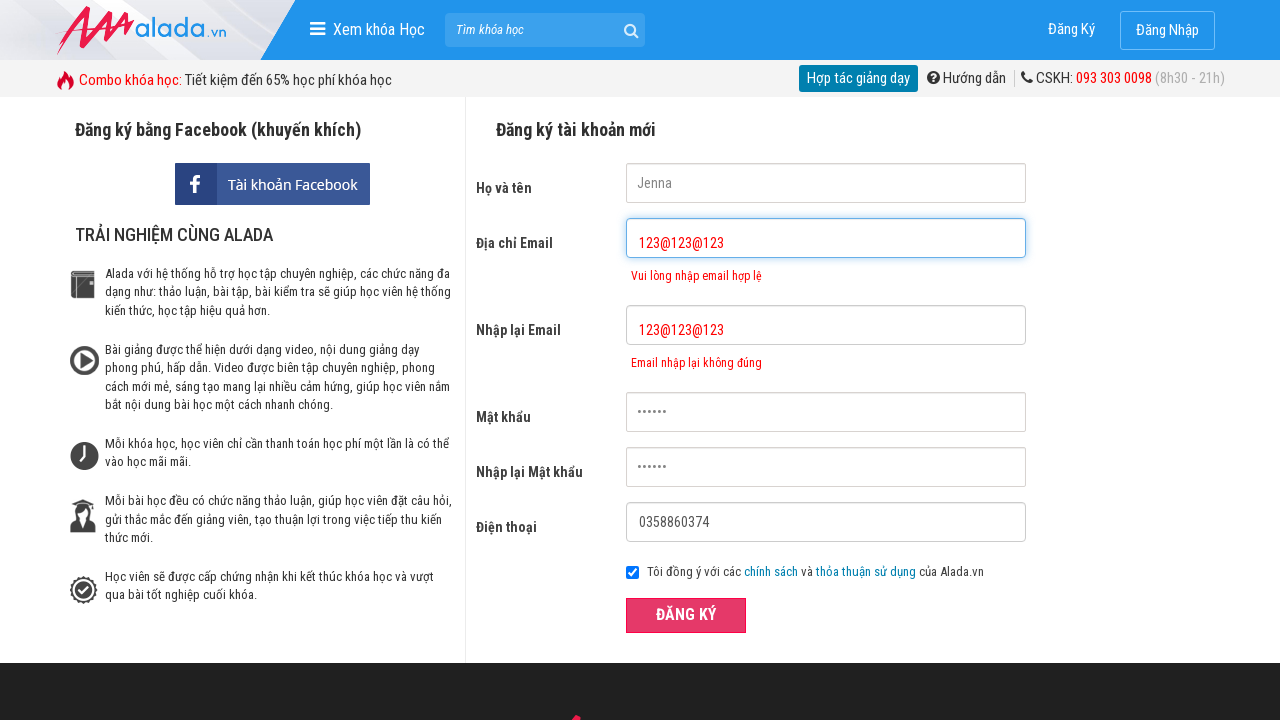

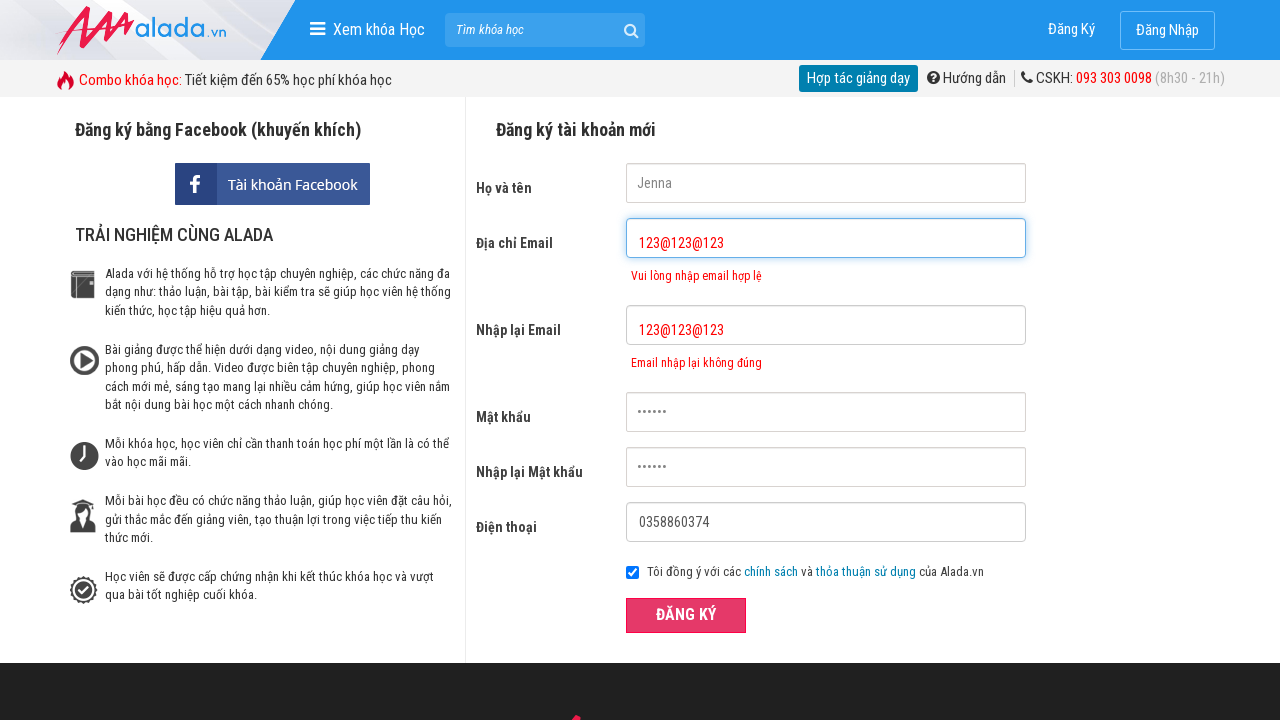